Tests browser back button navigation between different filter views

Starting URL: https://demo.playwright.dev/todomvc

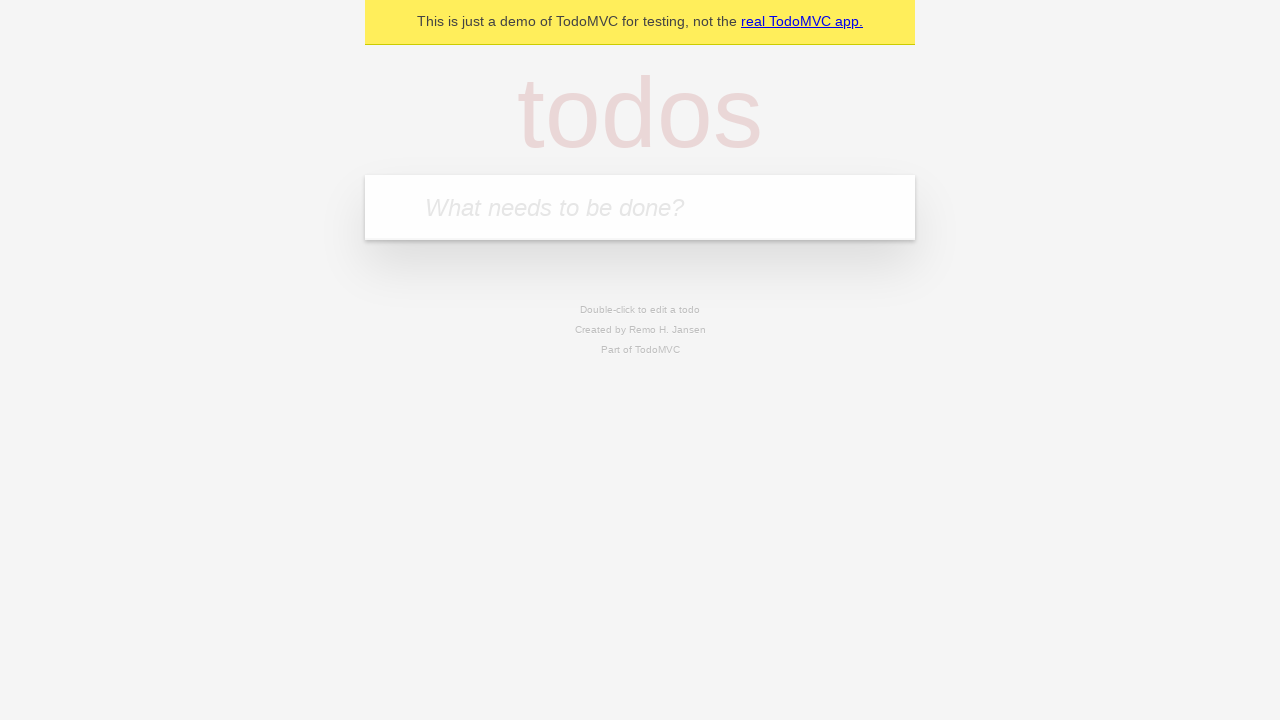

Filled todo input with 'buy some cheese' on internal:attr=[placeholder="What needs to be done?"i]
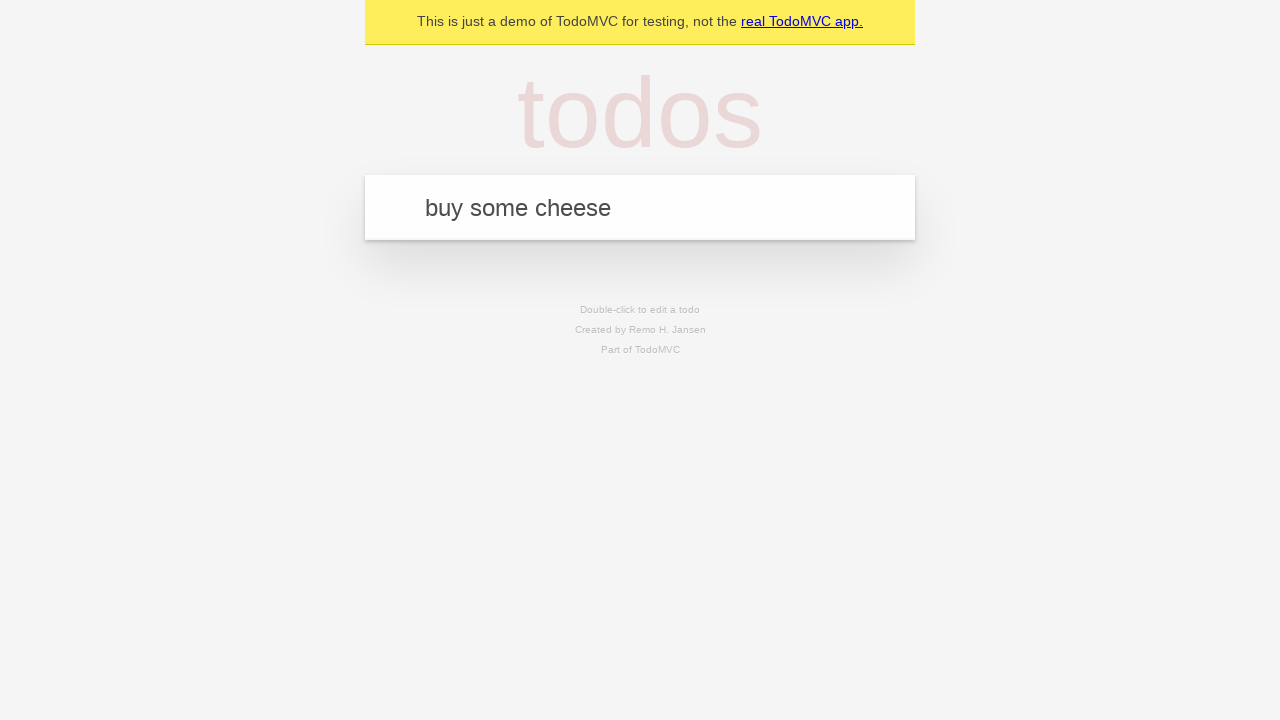

Pressed Enter to create todo 'buy some cheese' on internal:attr=[placeholder="What needs to be done?"i]
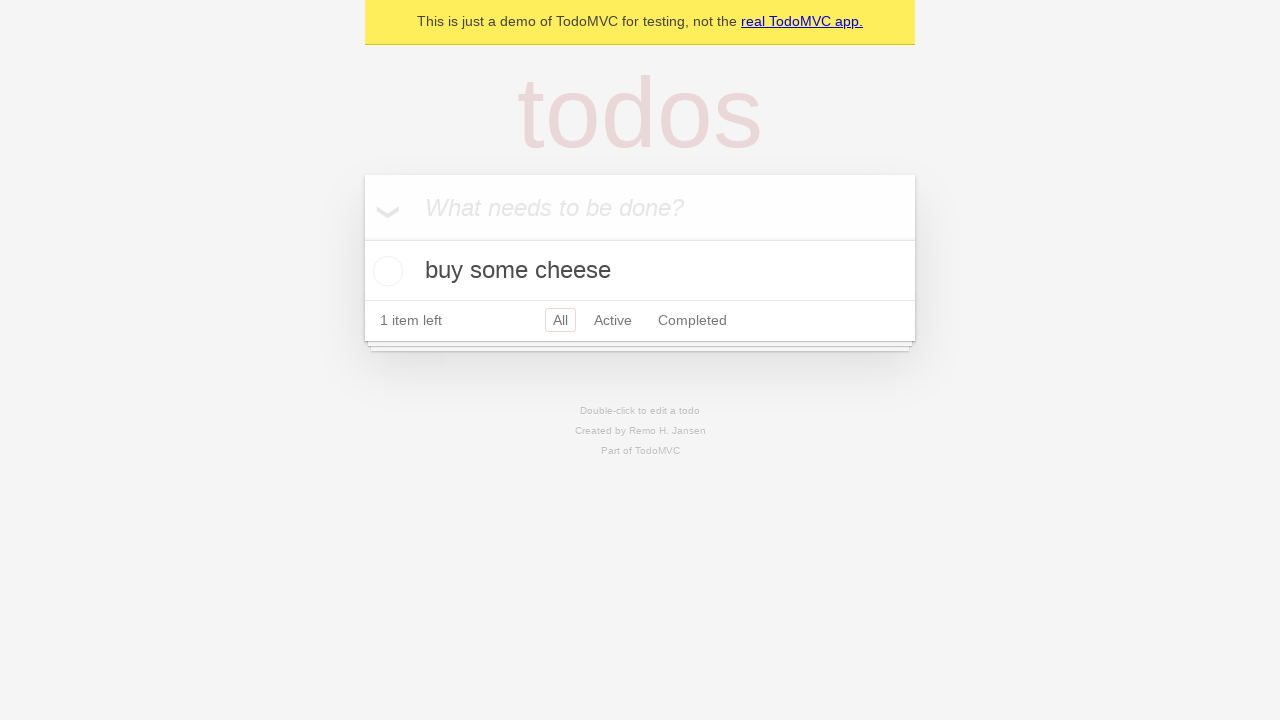

Filled todo input with 'feed the cat' on internal:attr=[placeholder="What needs to be done?"i]
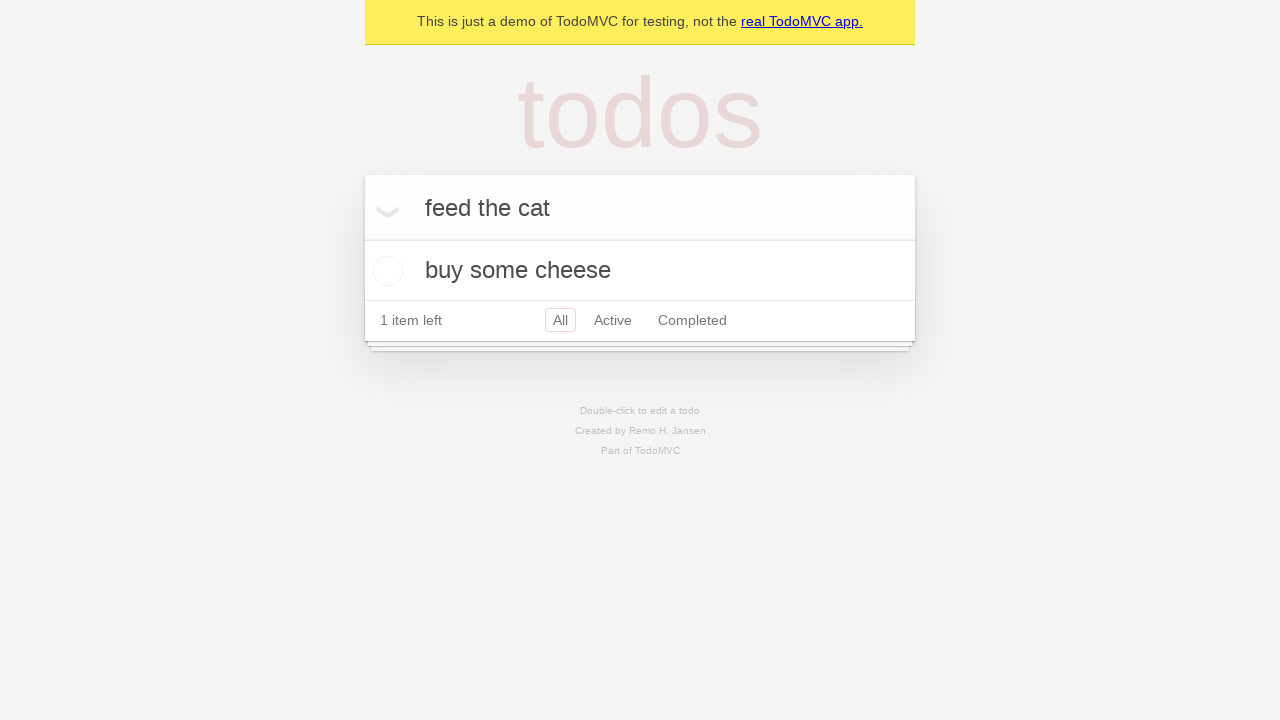

Pressed Enter to create todo 'feed the cat' on internal:attr=[placeholder="What needs to be done?"i]
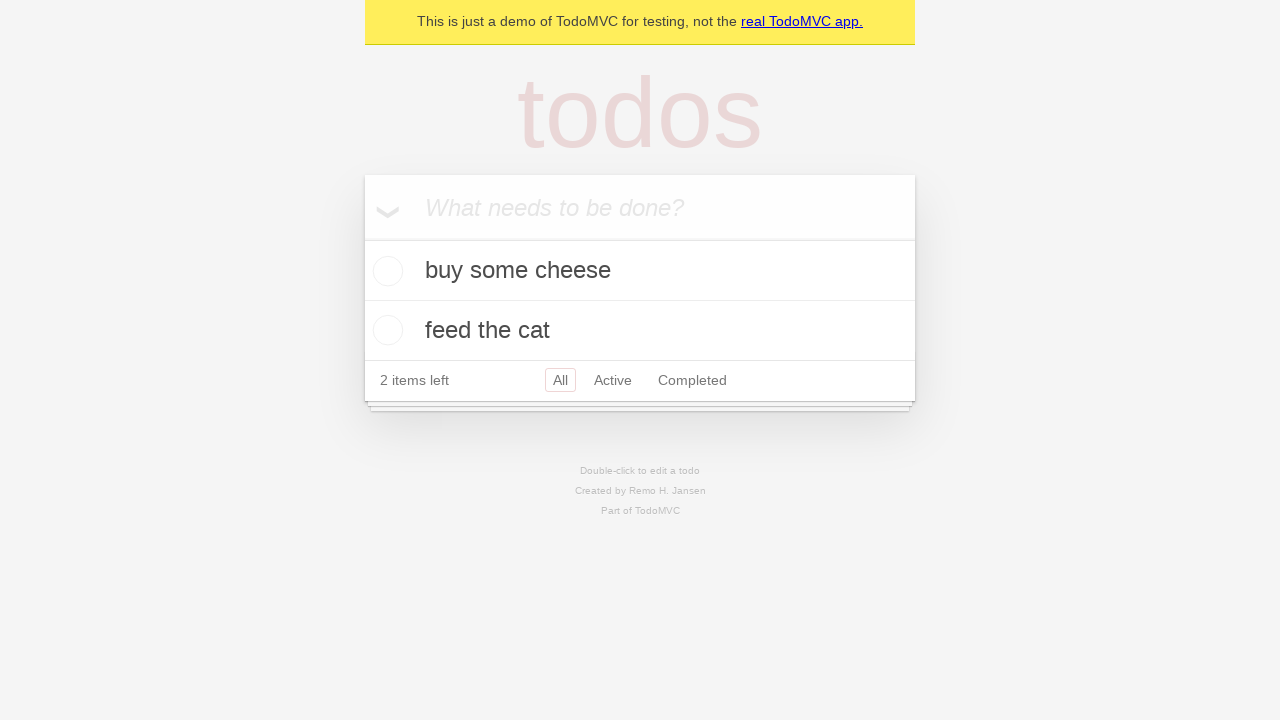

Filled todo input with 'book a doctors appointment' on internal:attr=[placeholder="What needs to be done?"i]
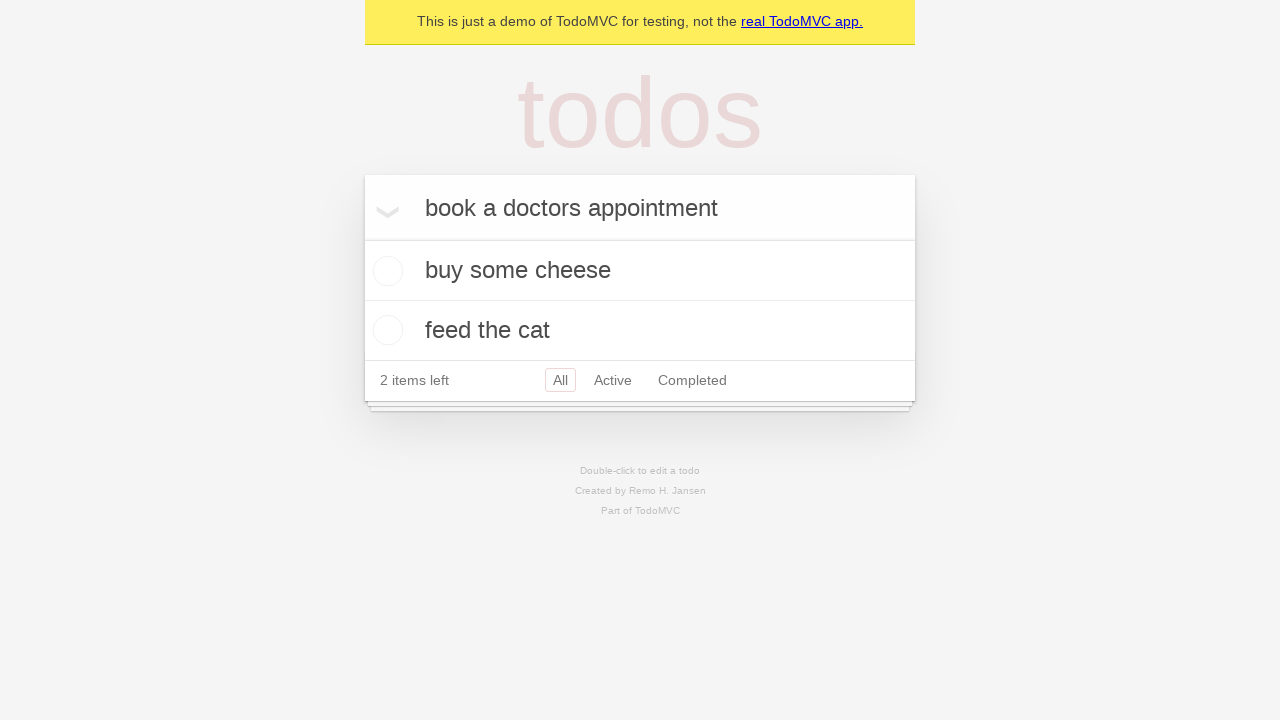

Pressed Enter to create todo 'book a doctors appointment' on internal:attr=[placeholder="What needs to be done?"i]
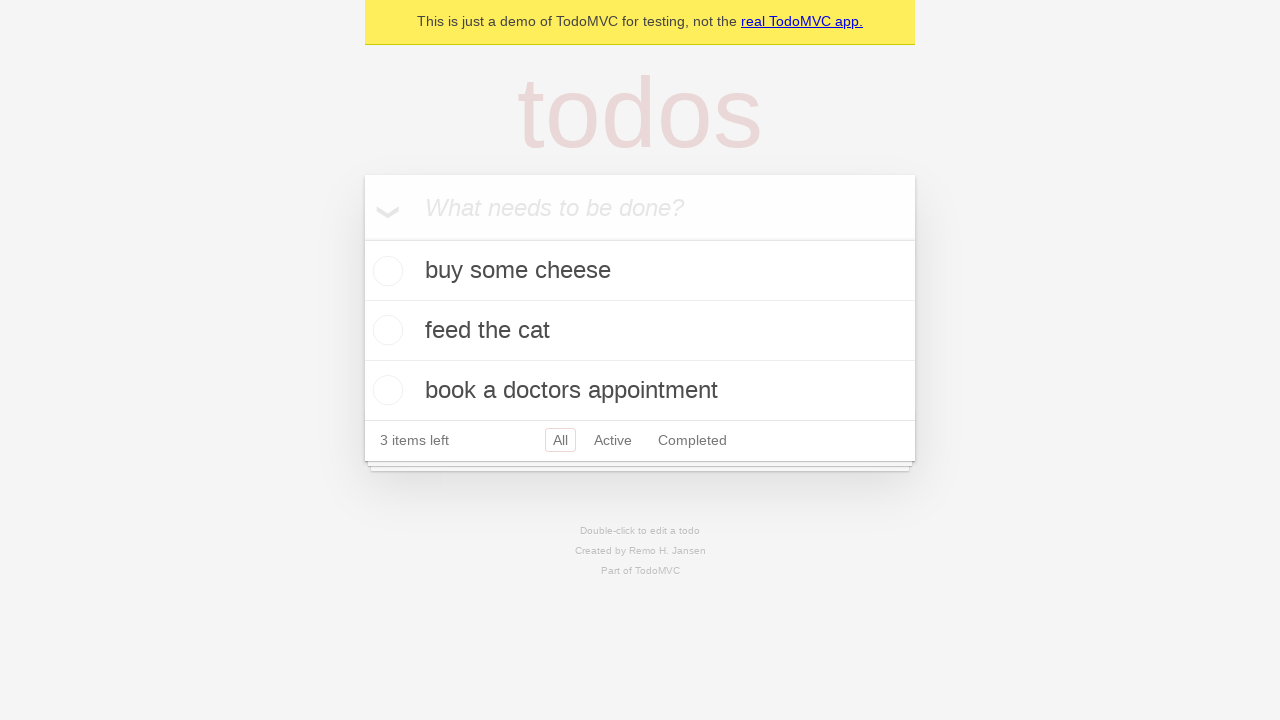

All three todos loaded and visible
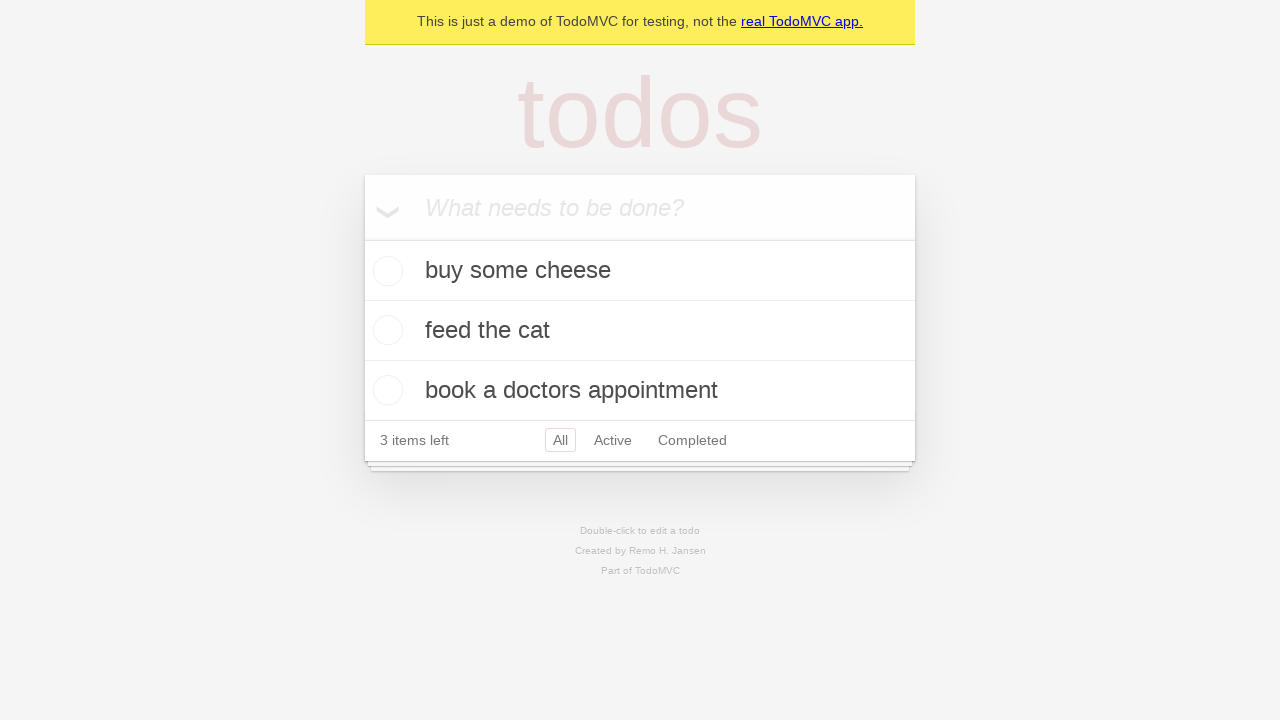

Checked the second todo item at (385, 330) on internal:testid=[data-testid="todo-item"s] >> nth=1 >> internal:role=checkbox
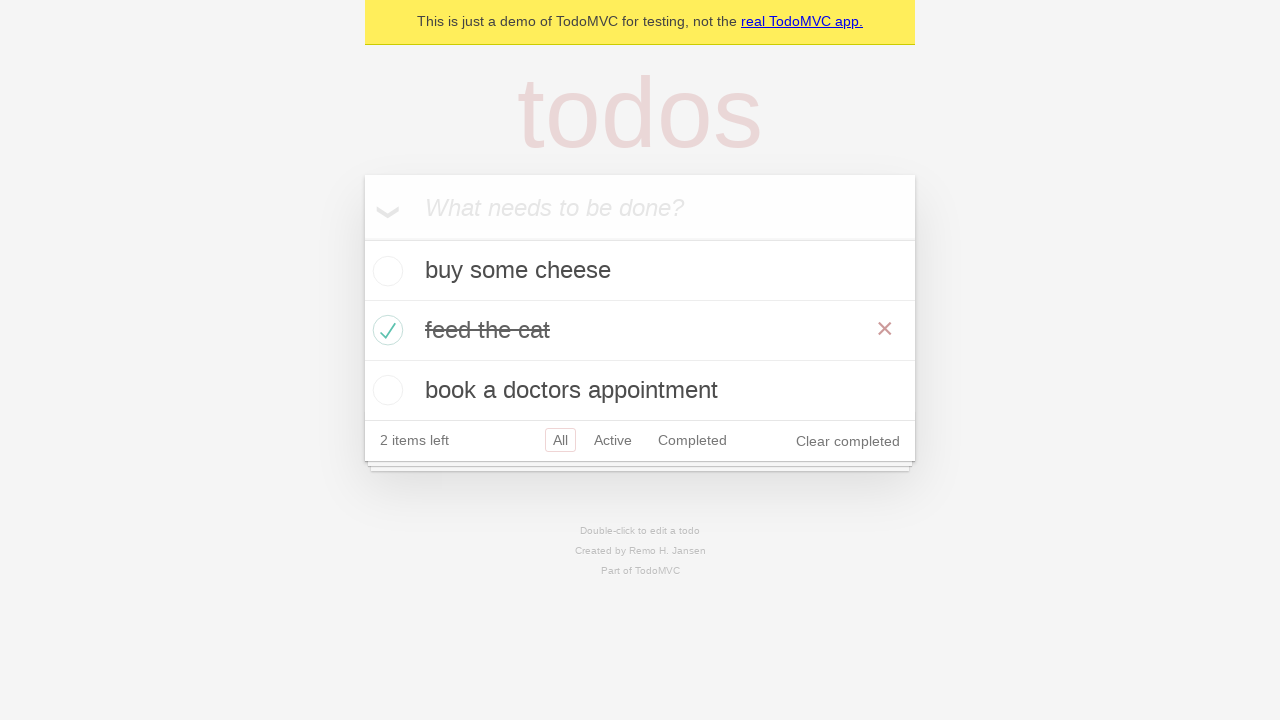

Clicked 'All' filter link at (560, 440) on internal:role=link[name="All"i]
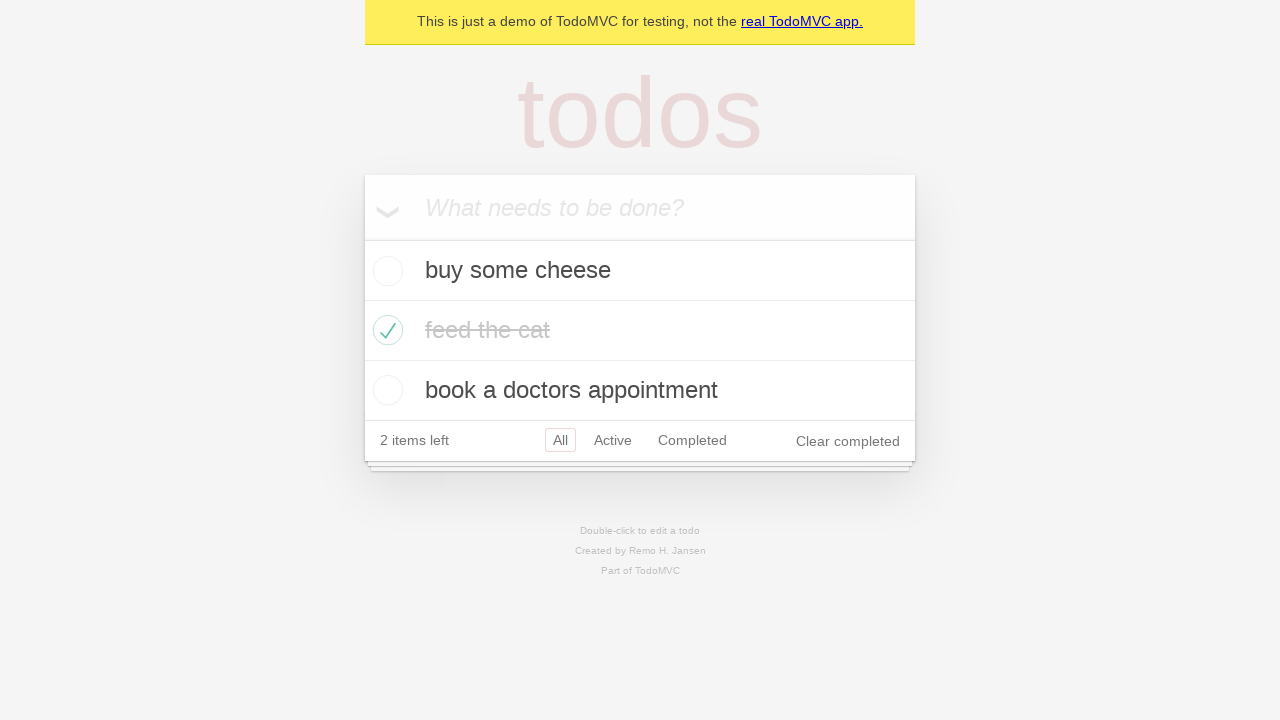

Clicked 'Active' filter link at (613, 440) on internal:role=link[name="Active"i]
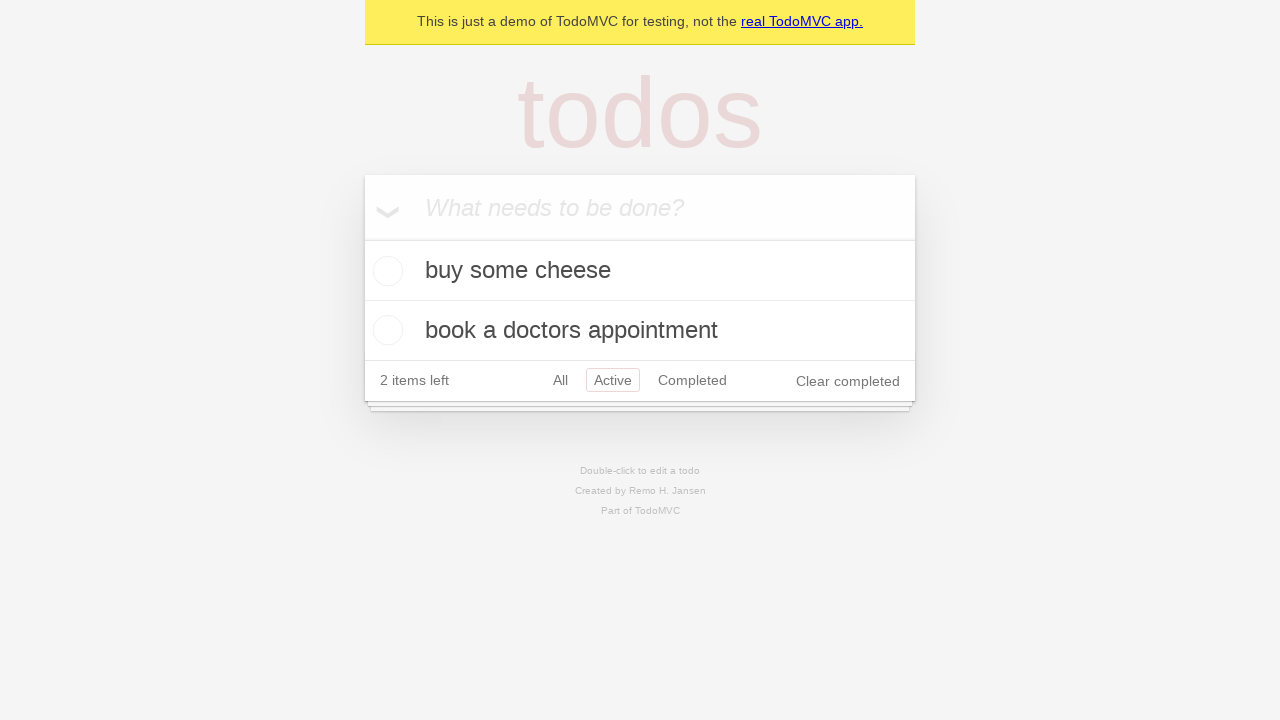

Clicked 'Completed' filter link at (692, 380) on internal:role=link[name="Completed"i]
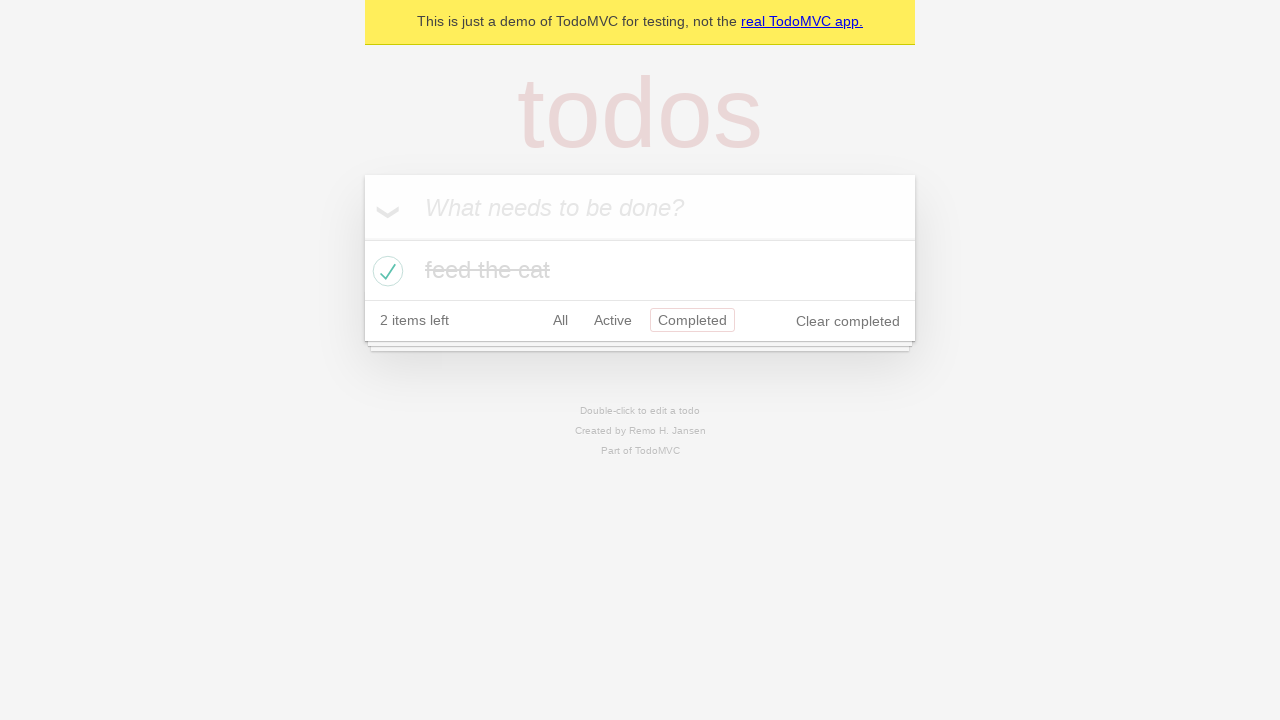

Navigated back from 'Completed' filter view to 'Active' filter view
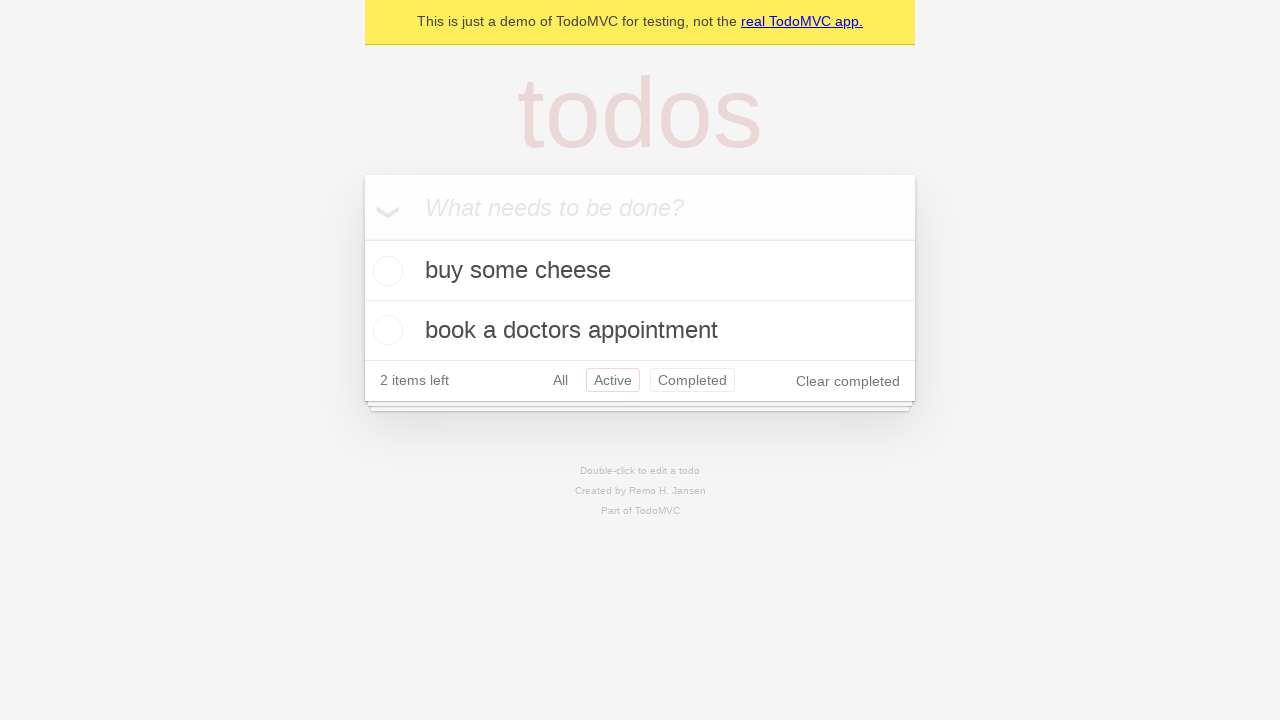

Navigated back from 'Active' filter view to 'All' filter view
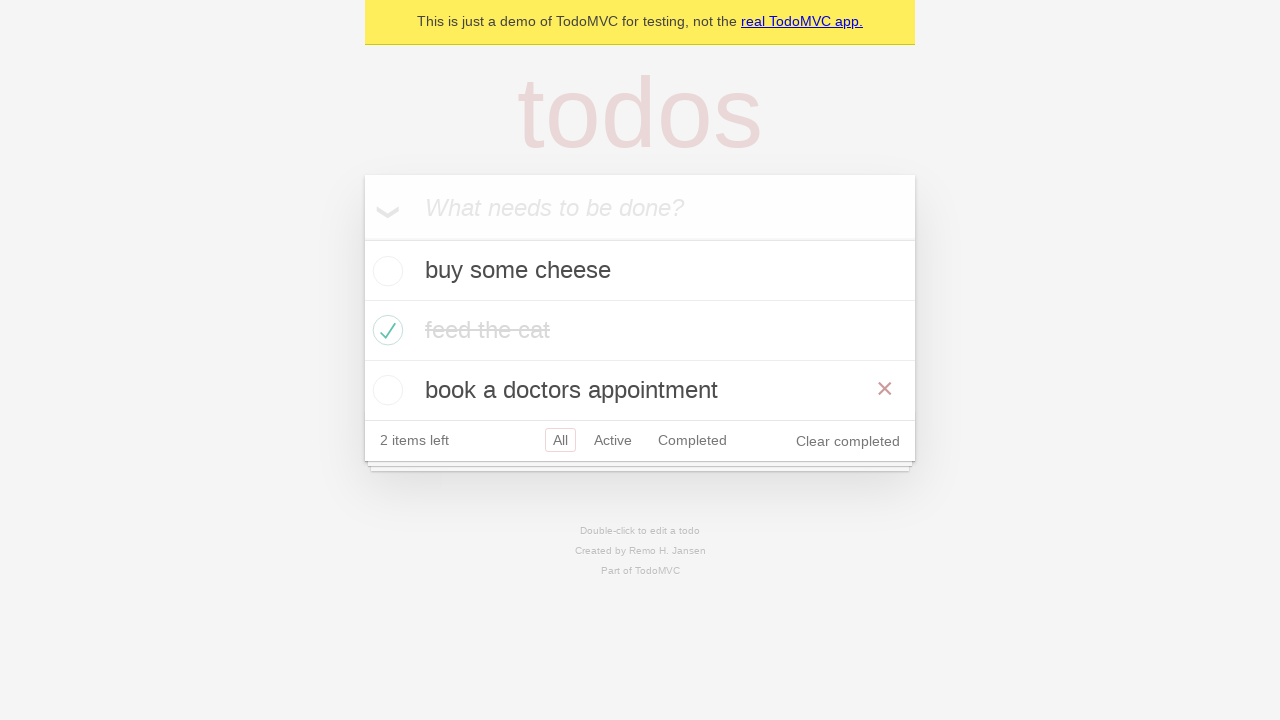

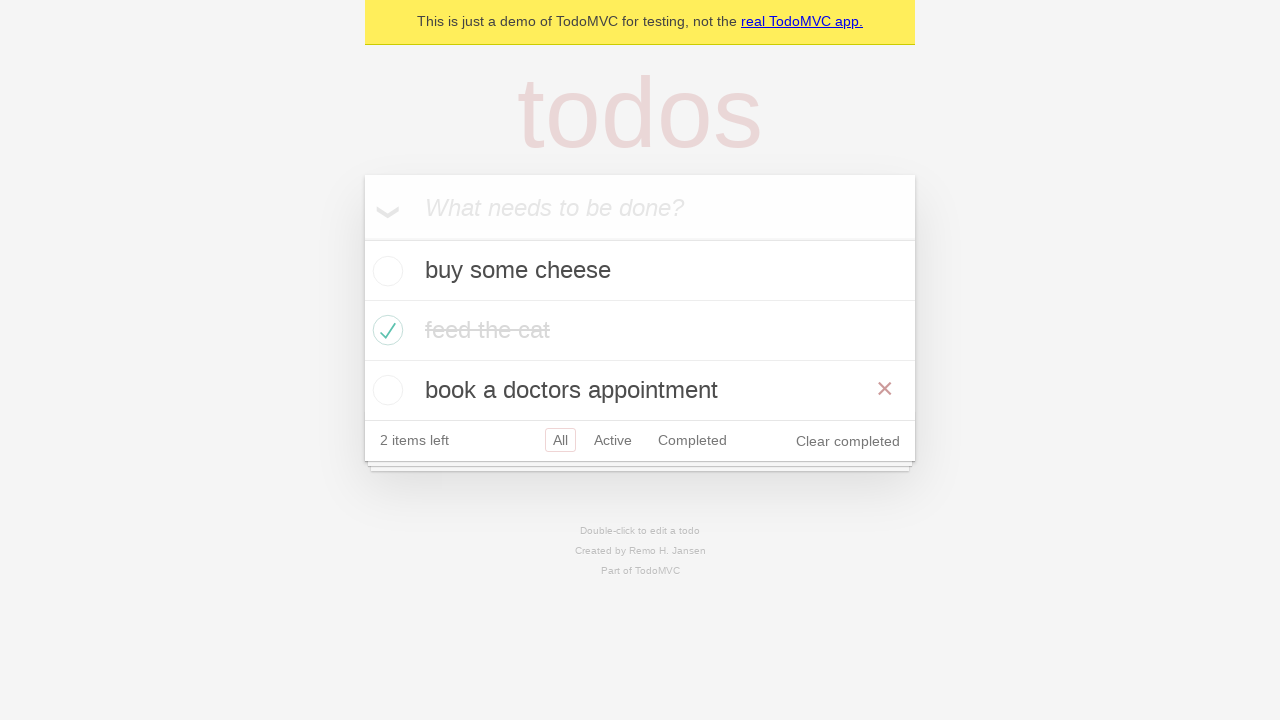